Tests the e-commerce shopping flow on demoblaze.com by navigating to the Laptops category, selecting a Sony Vaio i5 laptop, adding it to the cart, and verifying the item appears in the cart.

Starting URL: https://www.demoblaze.com/

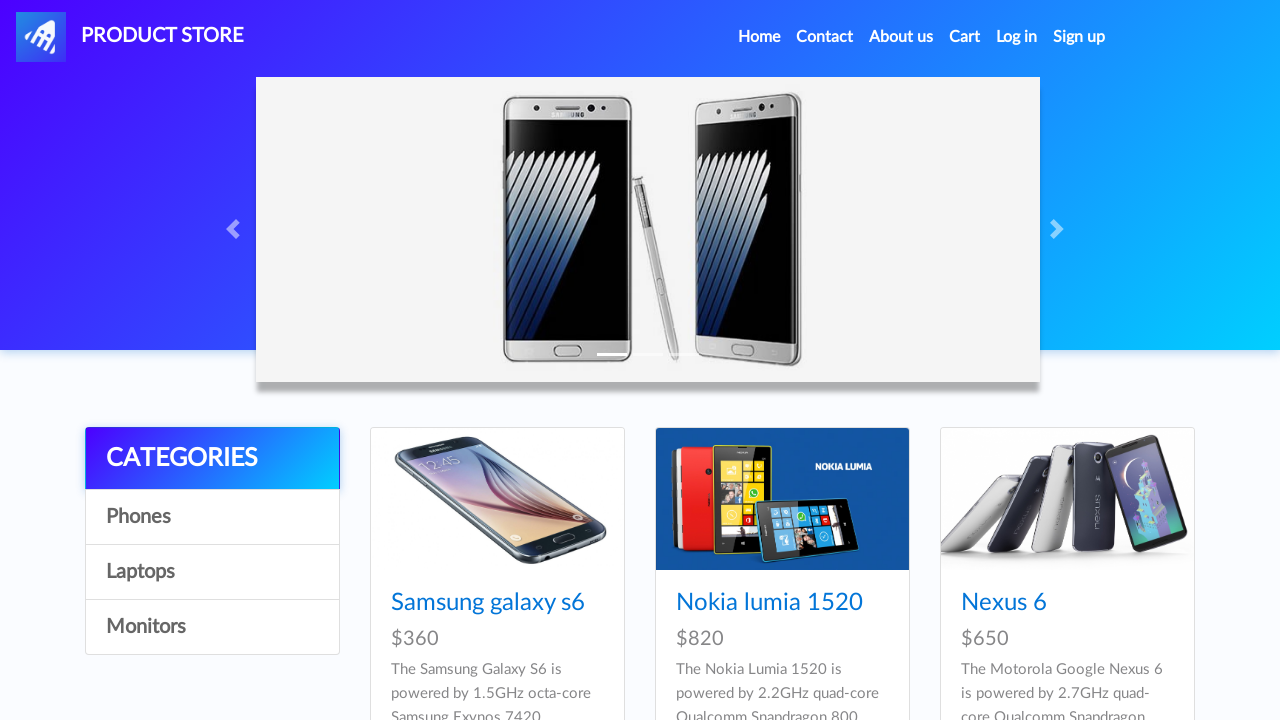

Verified page title contains 'STORE'
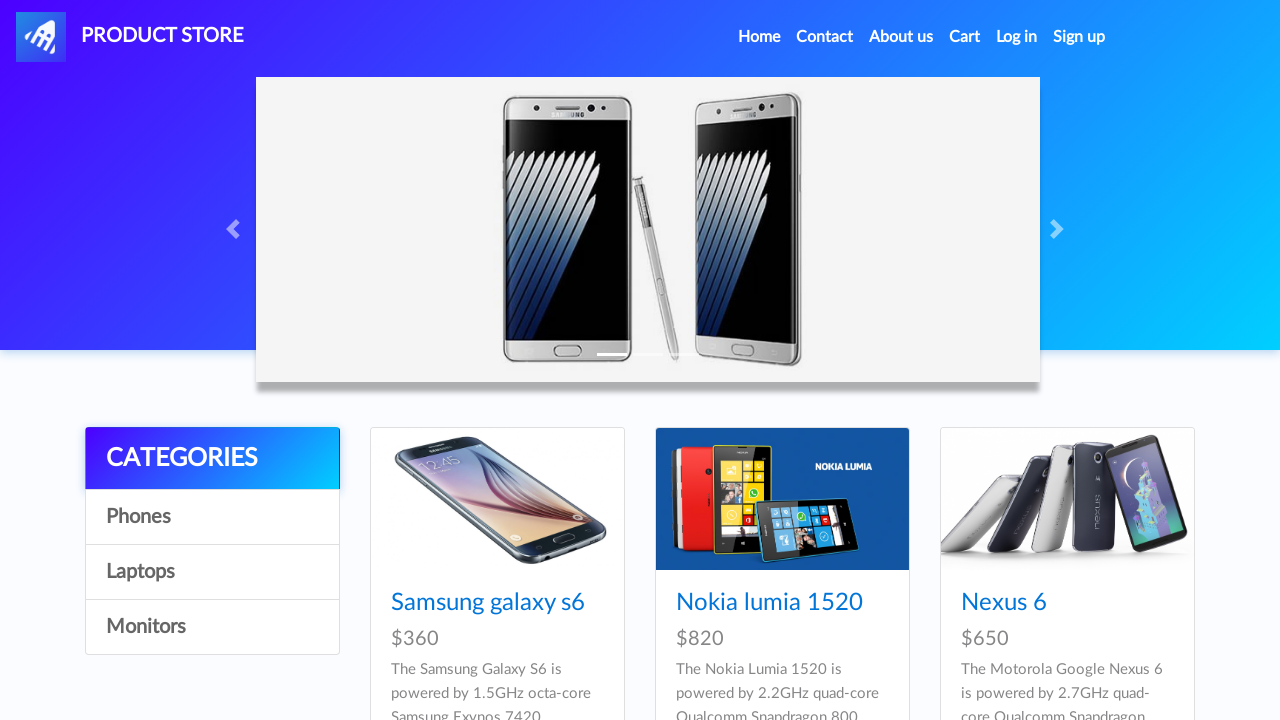

Clicked on Laptops category at (212, 572) on text=Laptops
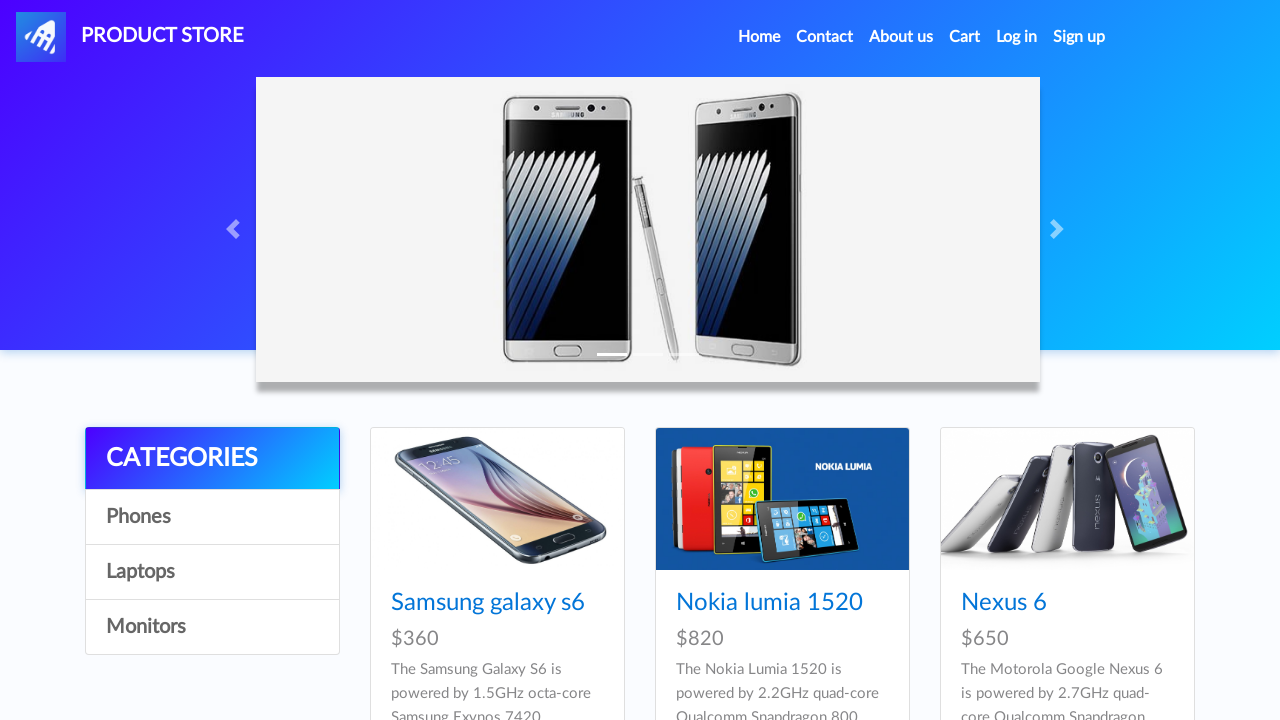

Waited for laptops to load
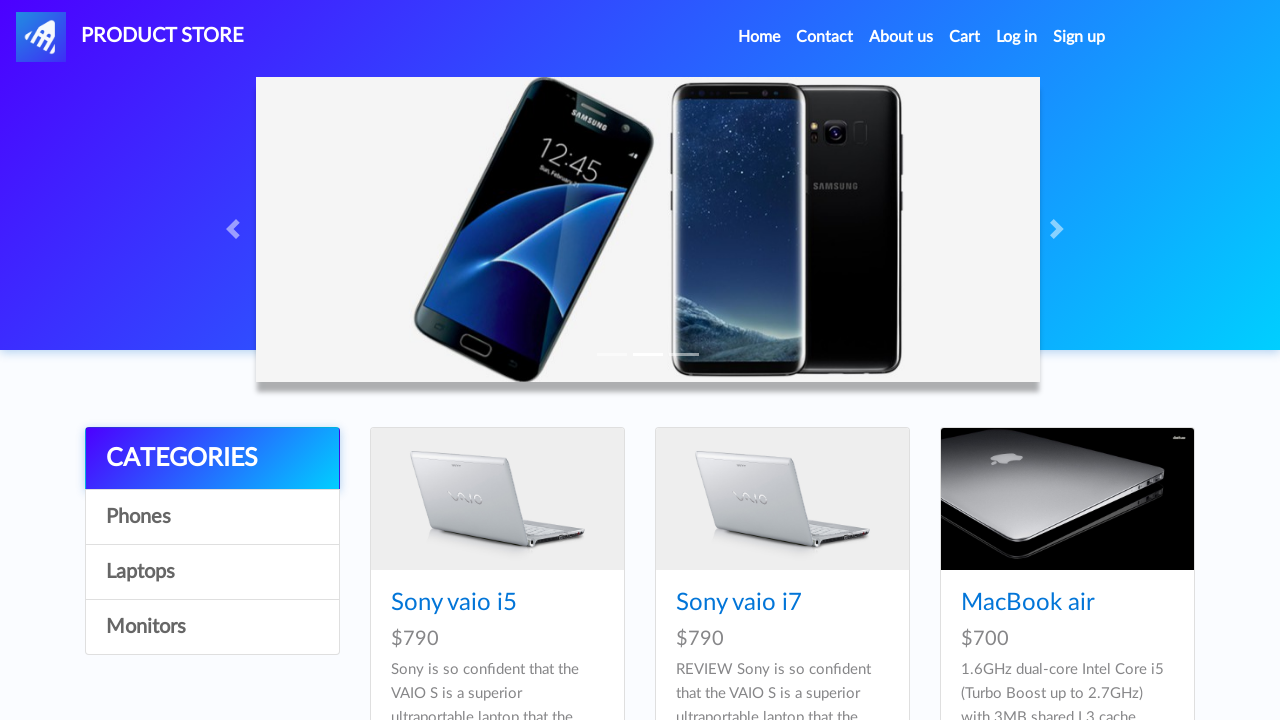

Clicked on Sony vaio i5 laptop at (454, 603) on text=Sony vaio i5
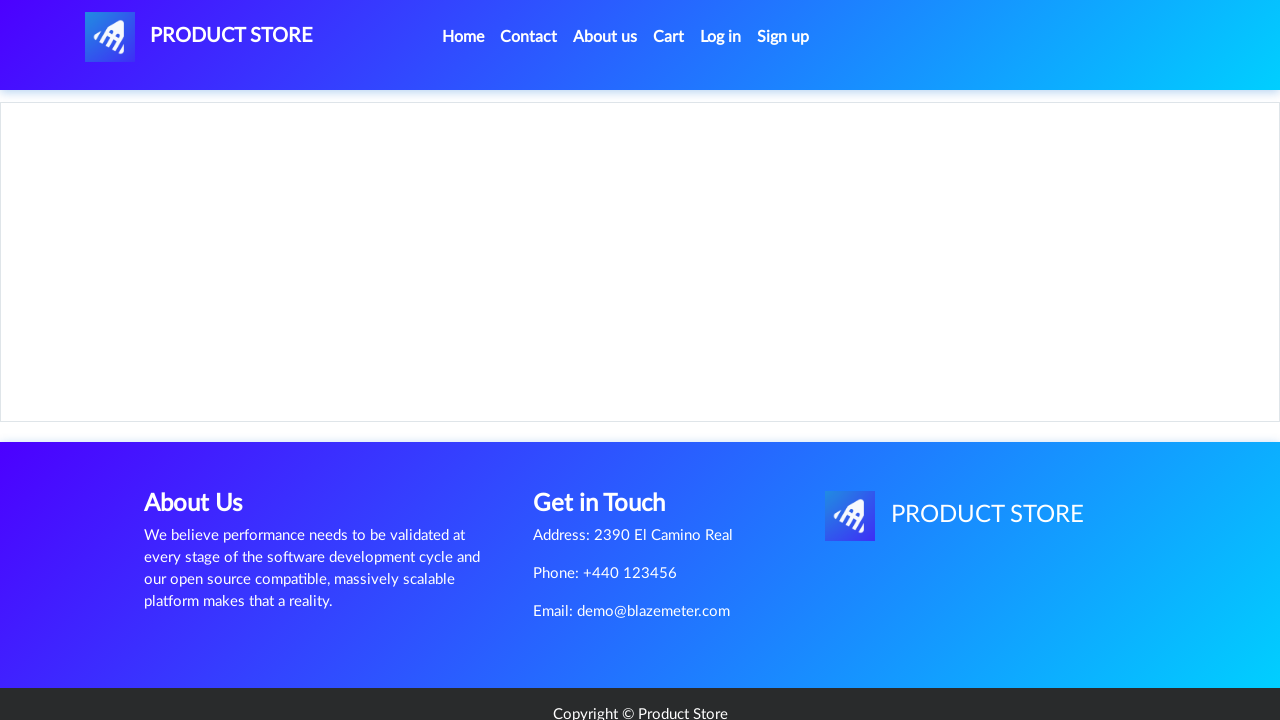

Waited for product page to load
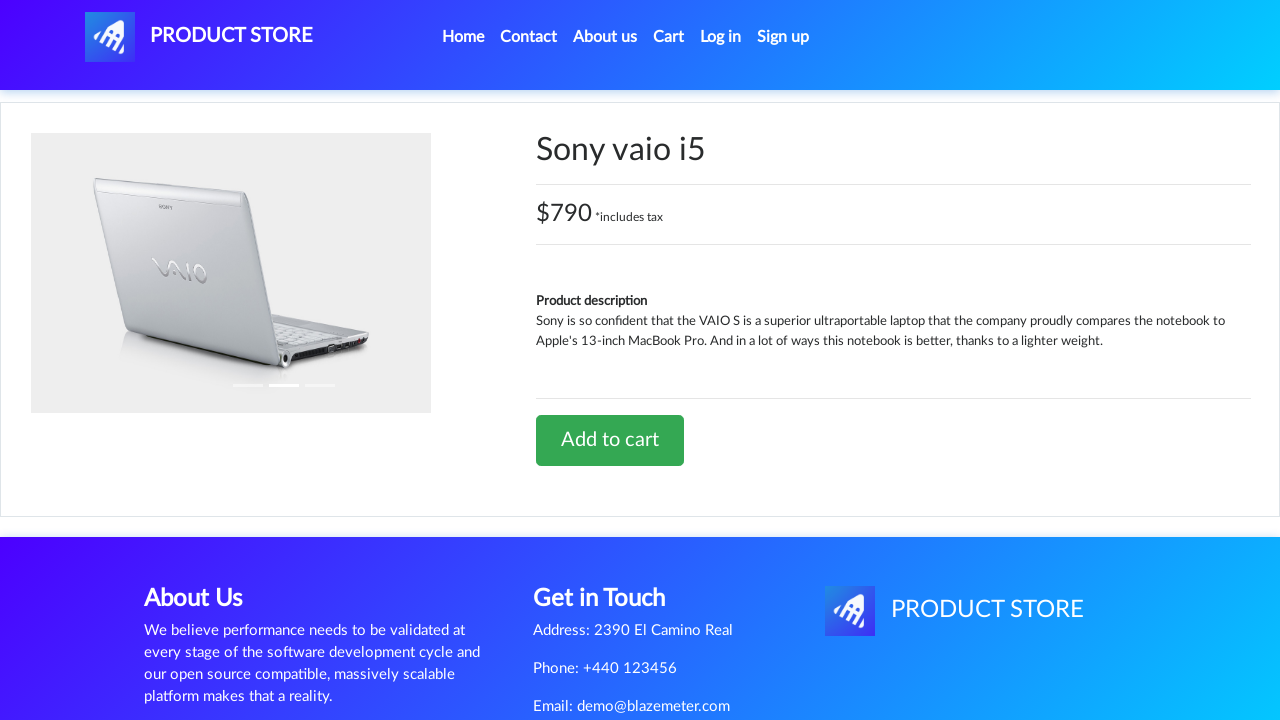

Clicked Add to cart button at (610, 440) on a.btn.btn-success.btn-lg
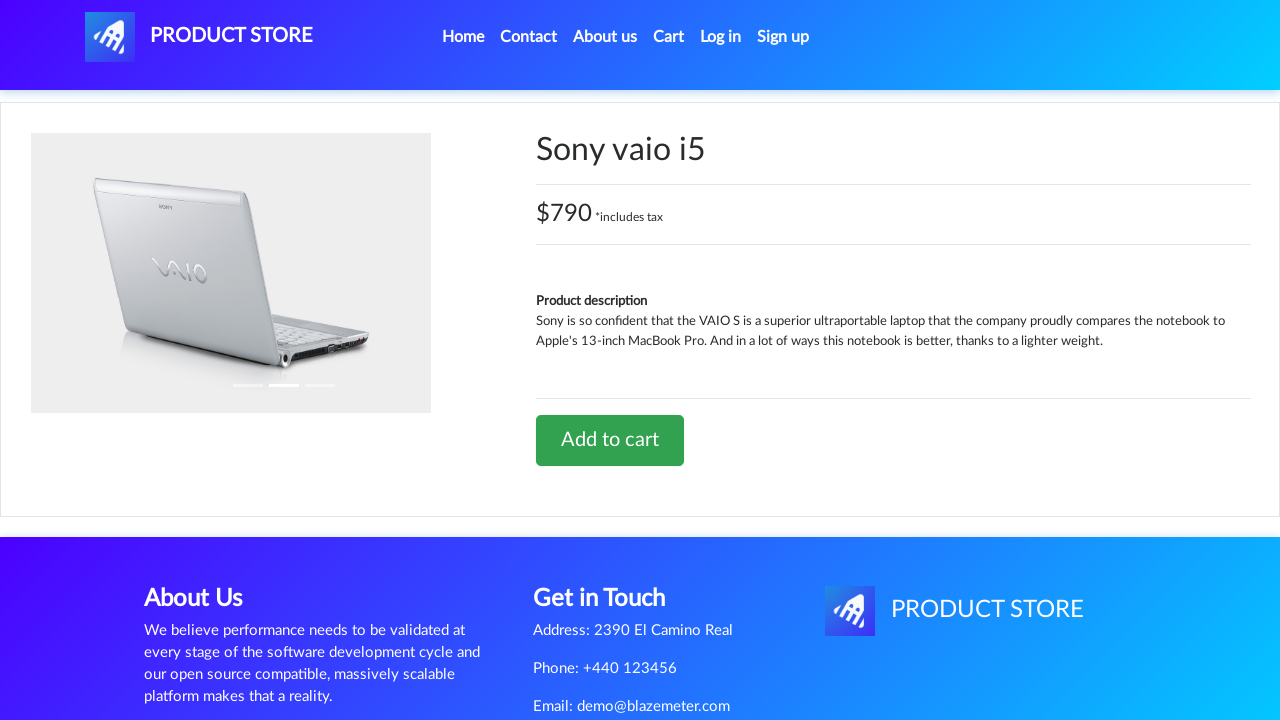

Accepted alert dialog confirming item added to cart
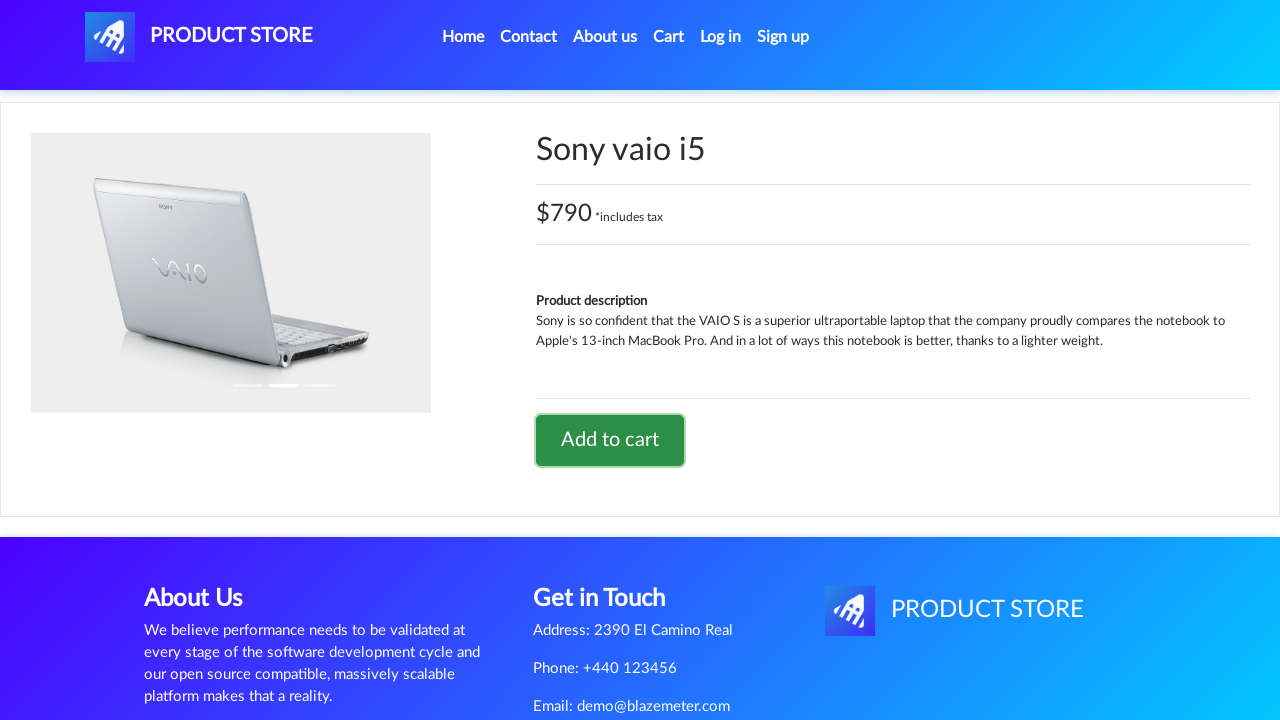

Clicked on Cart button at (669, 37) on #cartur
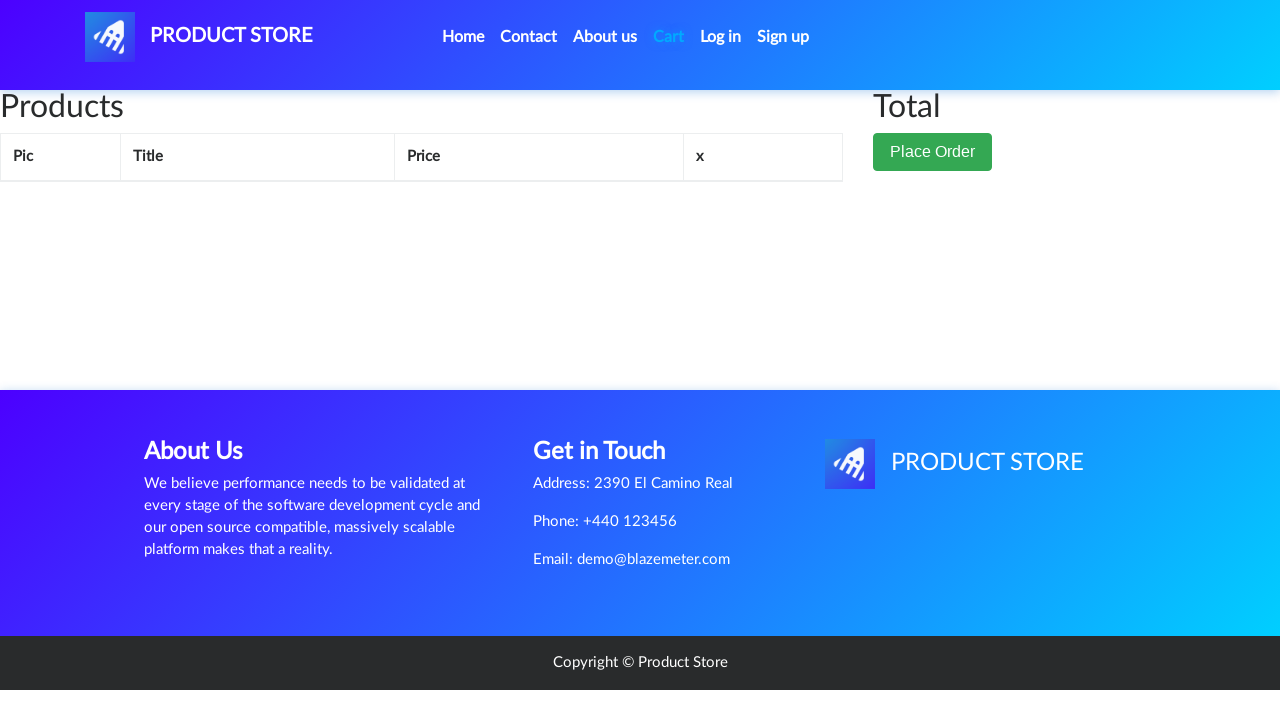

Waited for cart page to load
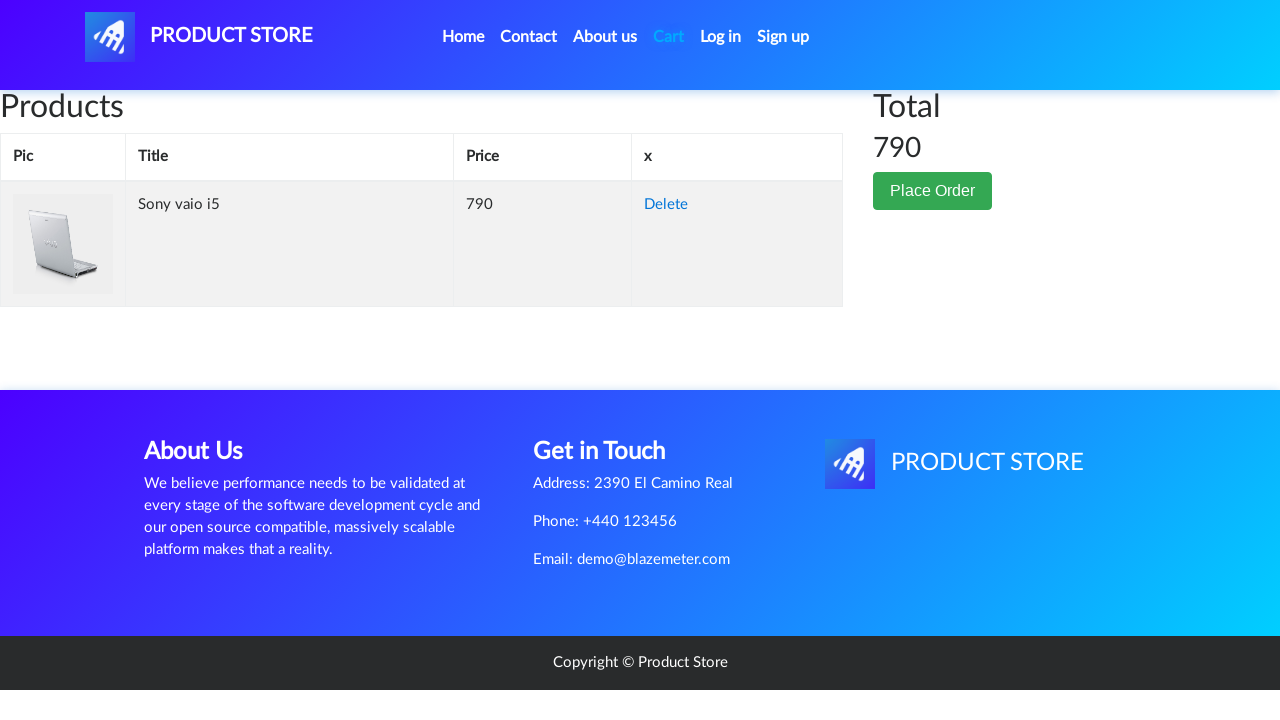

Verified Sony vaio i5 laptop is visible in cart
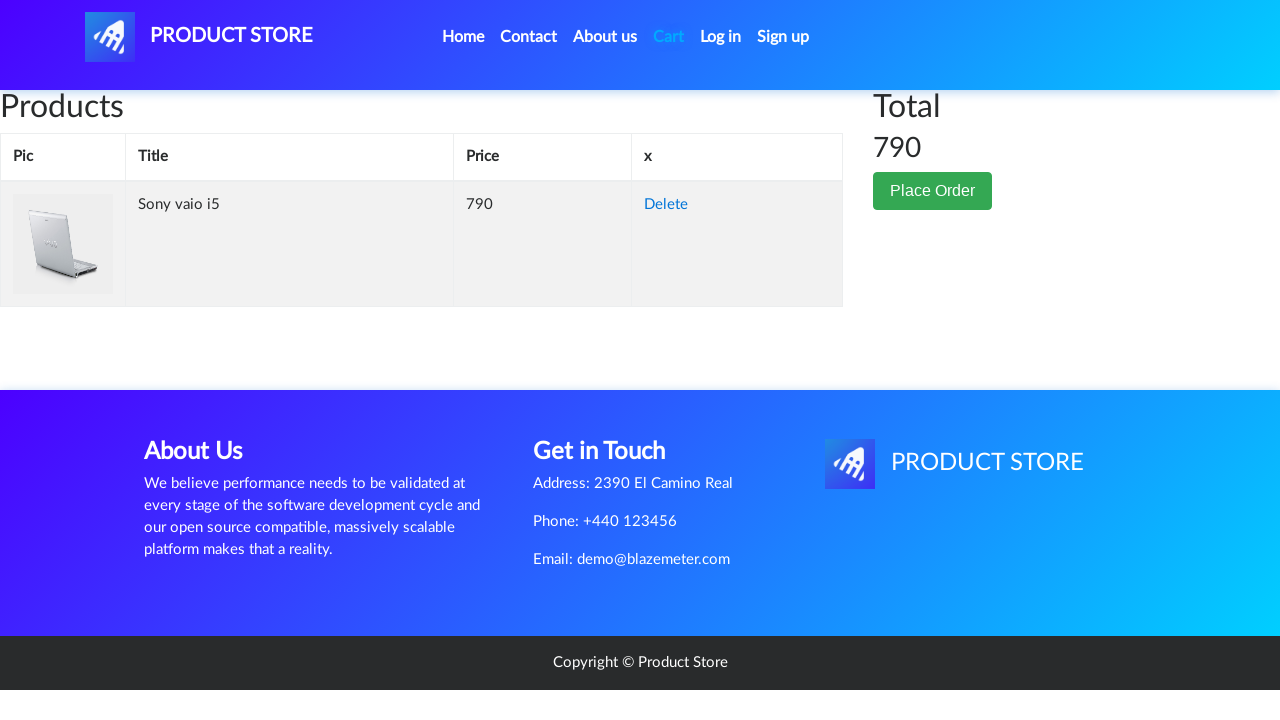

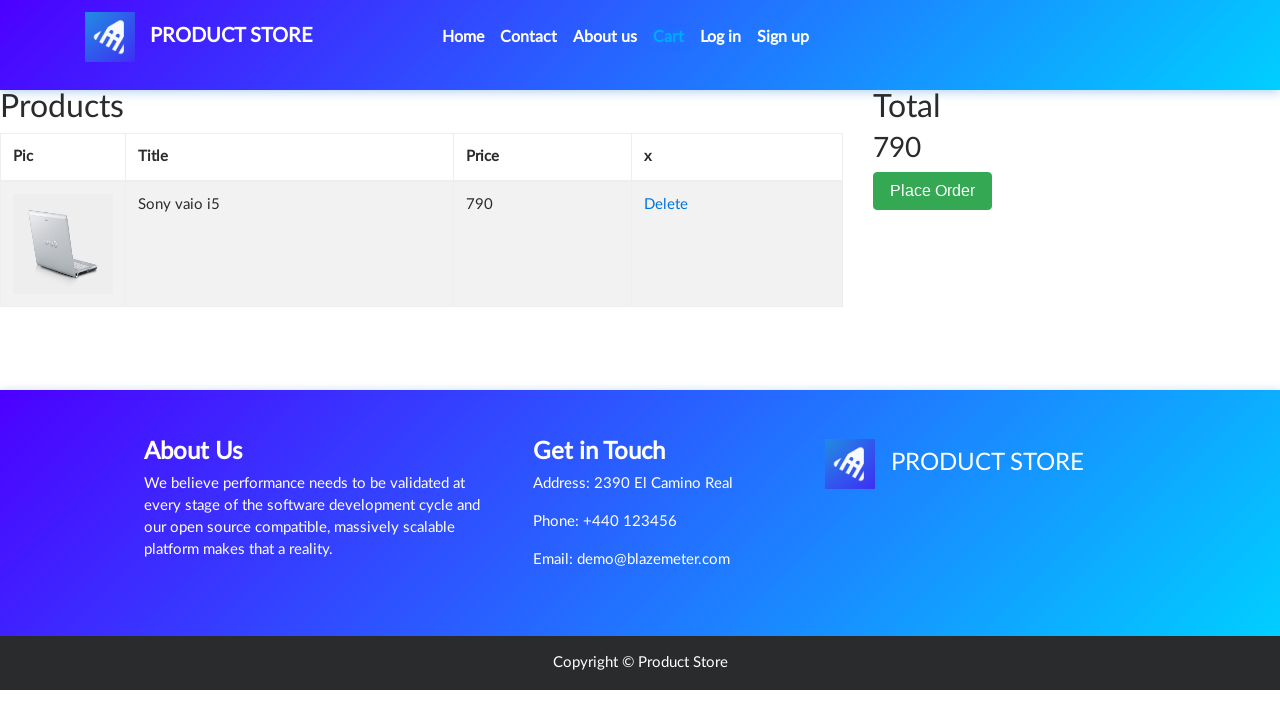